Tests dropdown functionality by selecting different options from a dropdown menu.

Starting URL: https://the-internet.herokuapp.com/

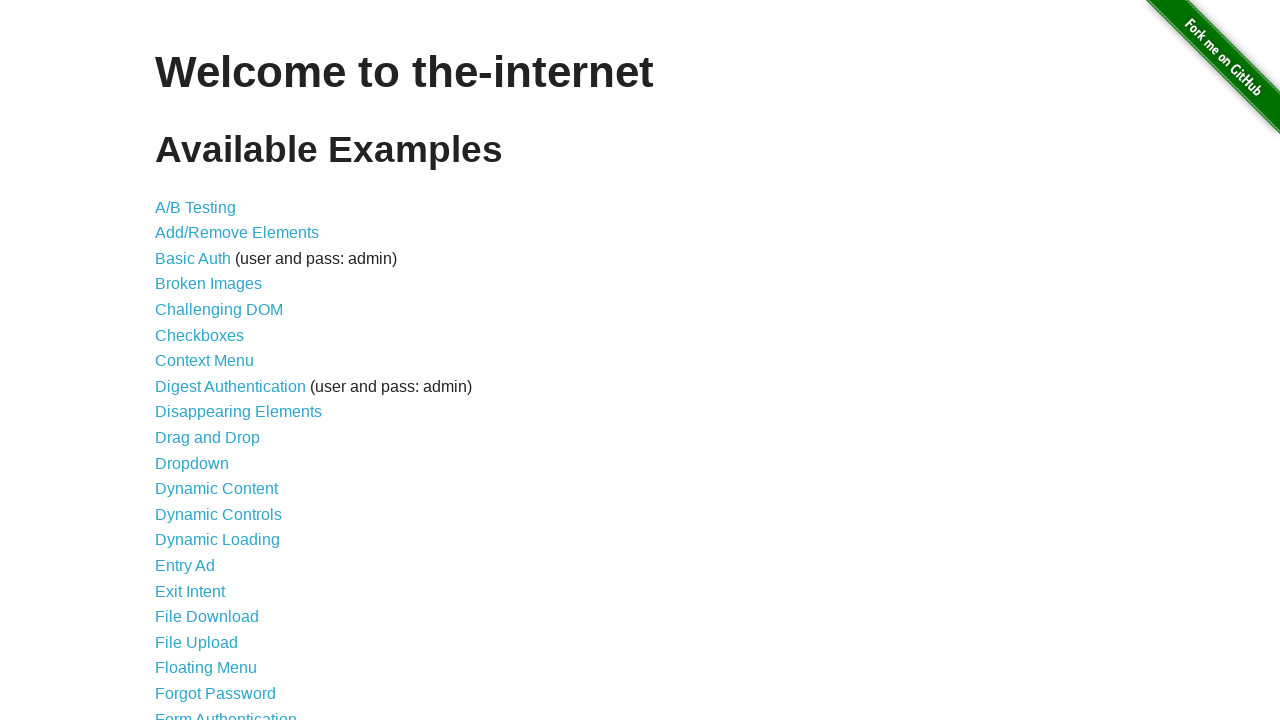

Clicked on Dropdown link at (192, 463) on text=Dropdown
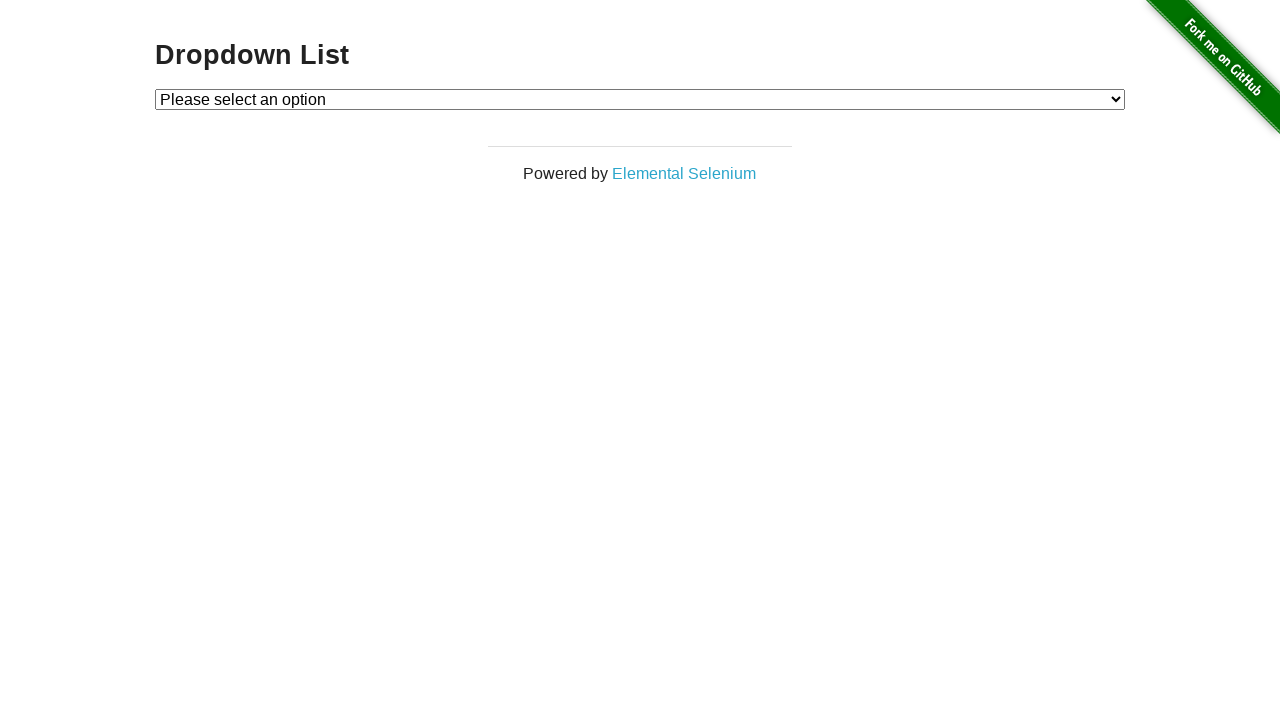

Dropdown menu loaded
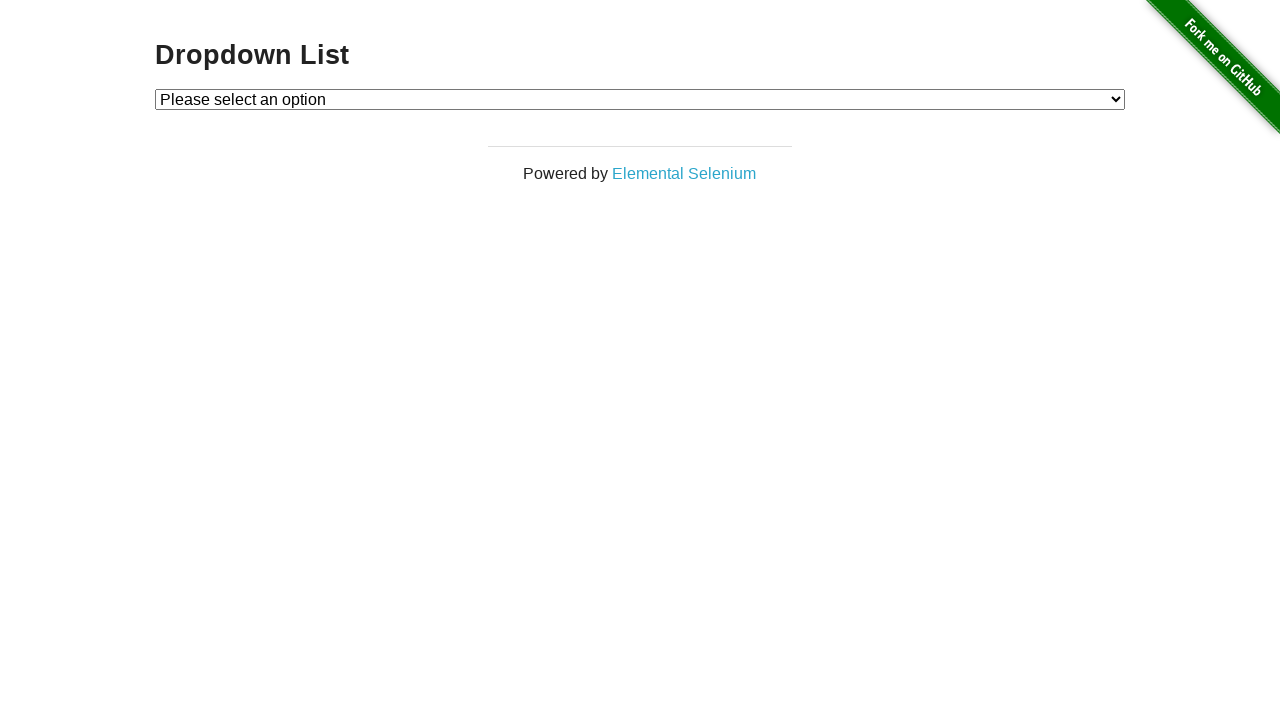

Selected first dropdown option (index 1) on #dropdown
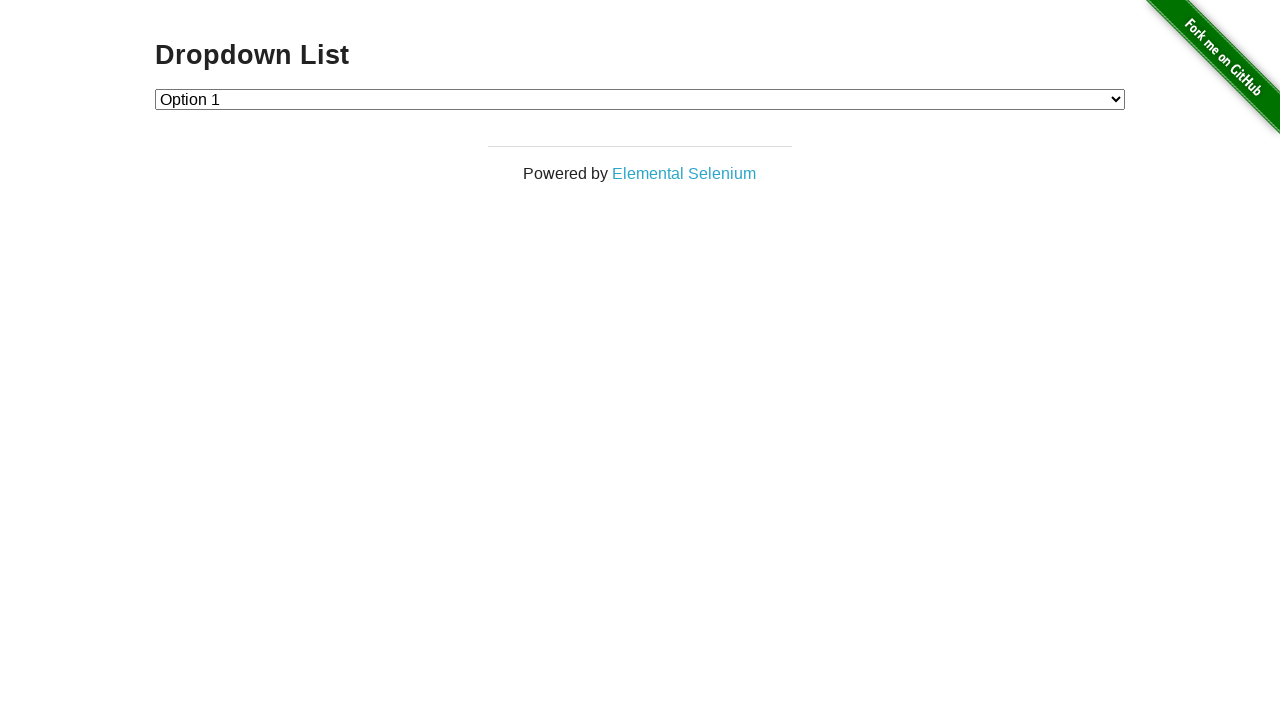

Selected second dropdown option (index 2) on #dropdown
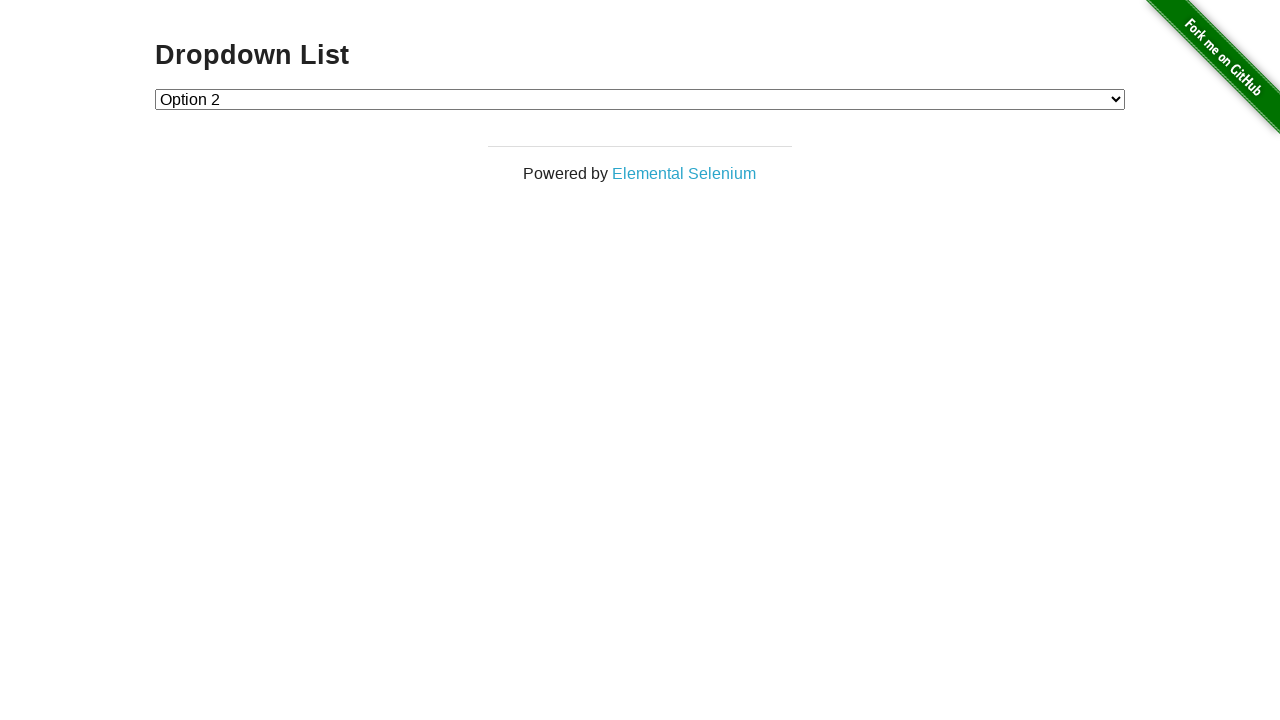

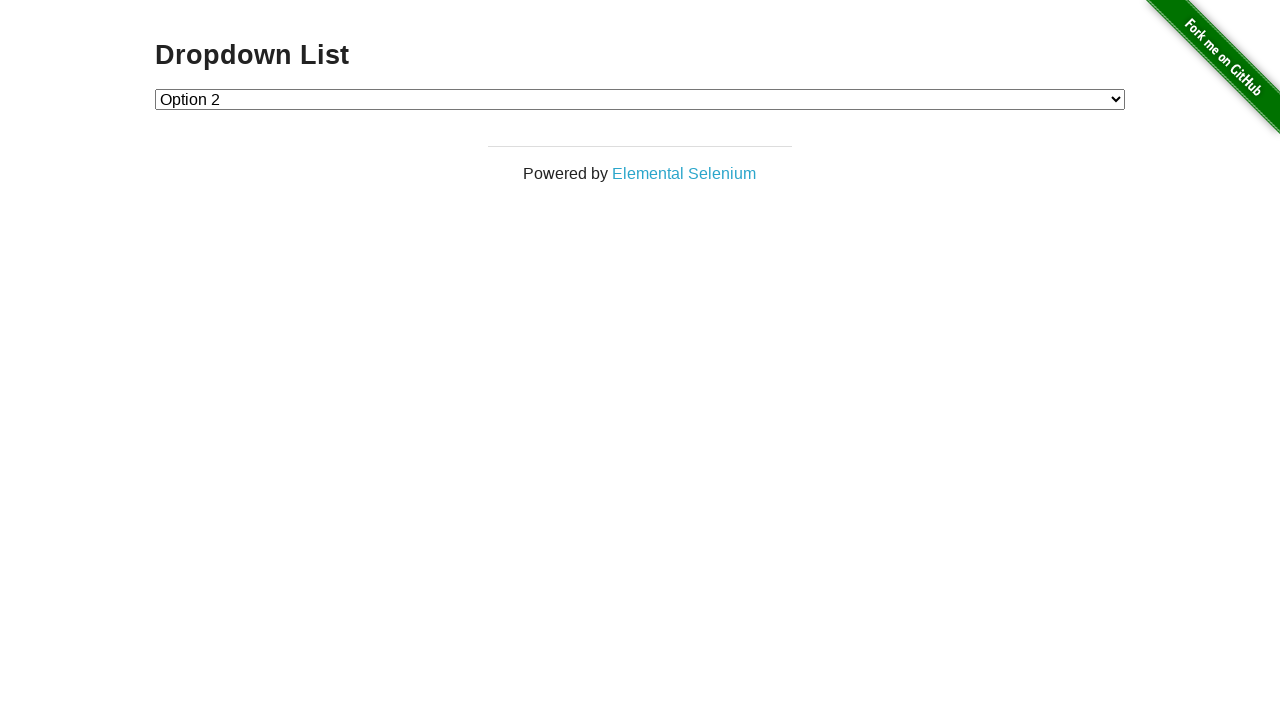